Navigates to HYR Tutorials website and hovers over the "Selenium Practice" menu item to test hover interaction

Starting URL: https://www.hyrtutorials.com/

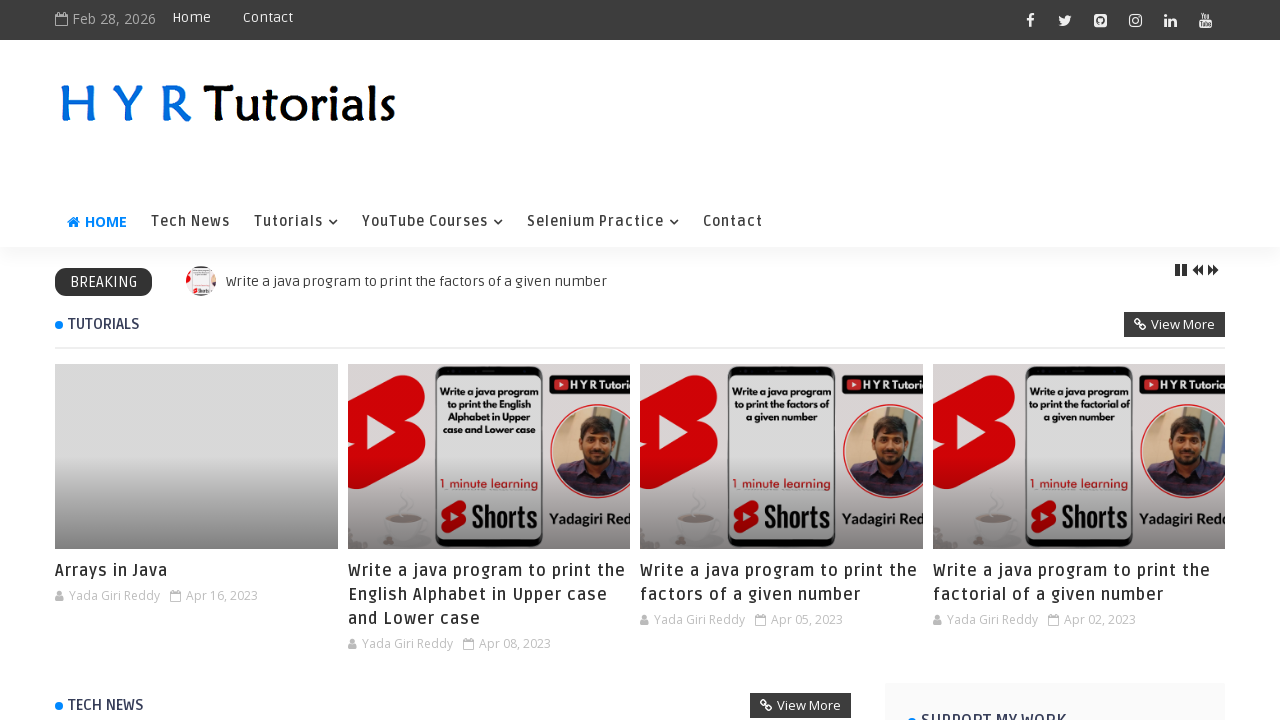

Navigated to HYR Tutorials website
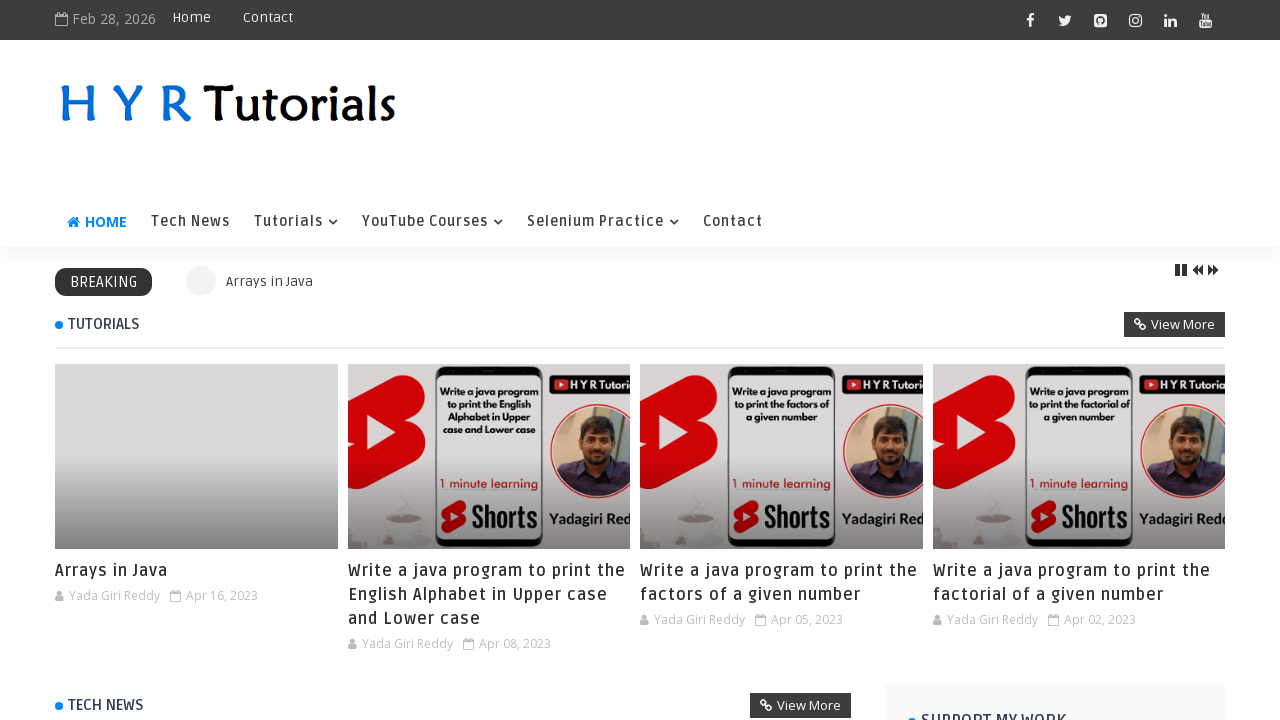

Hovered over the 'Selenium Practice' menu item at (603, 222) on xpath=//a[text()='Selenium Practice']
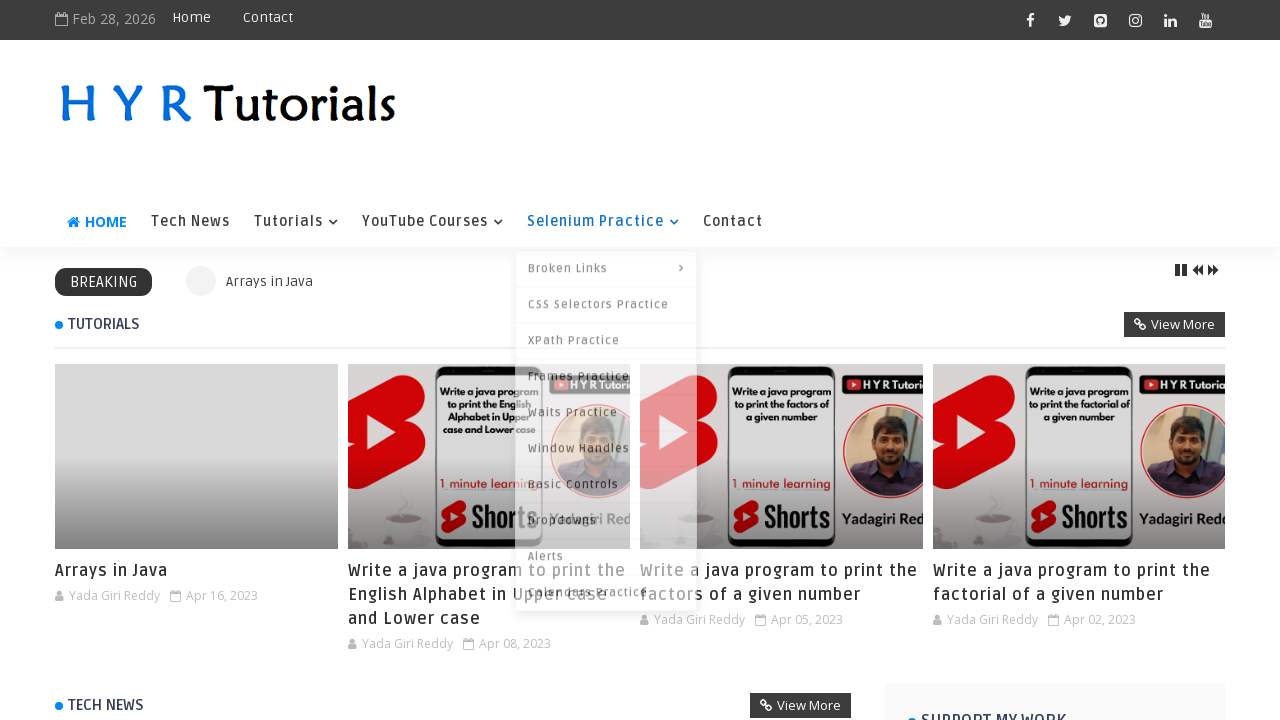

Waited 2 seconds to observe hover effect
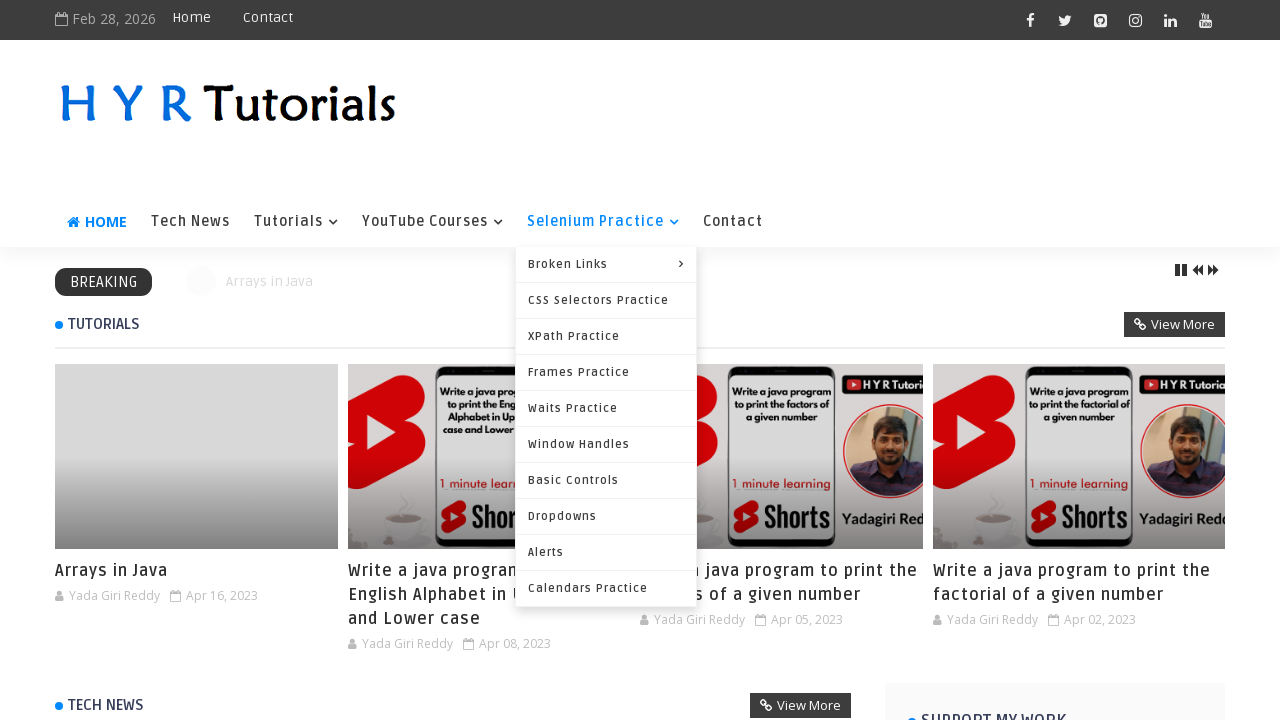

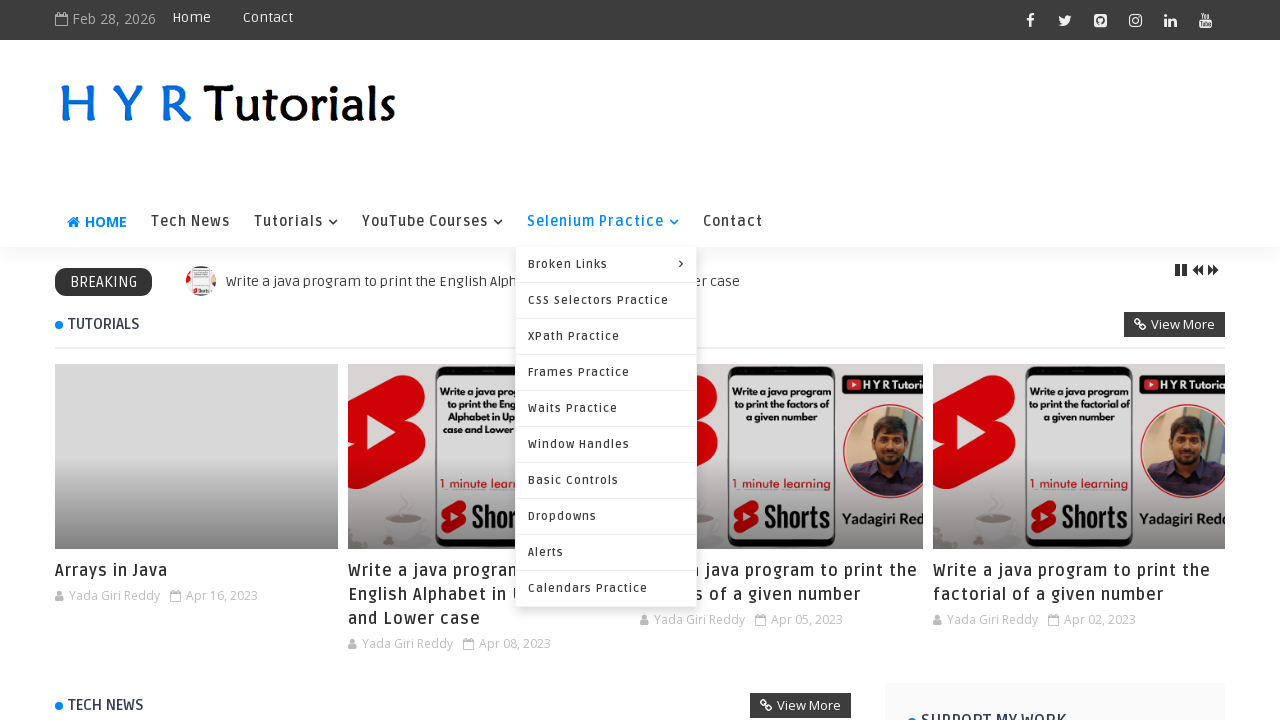